Tests date picker by clicking on the date input and verifying the calendar displays

Starting URL: https://www.selenium.dev/selenium/web/web-form.html

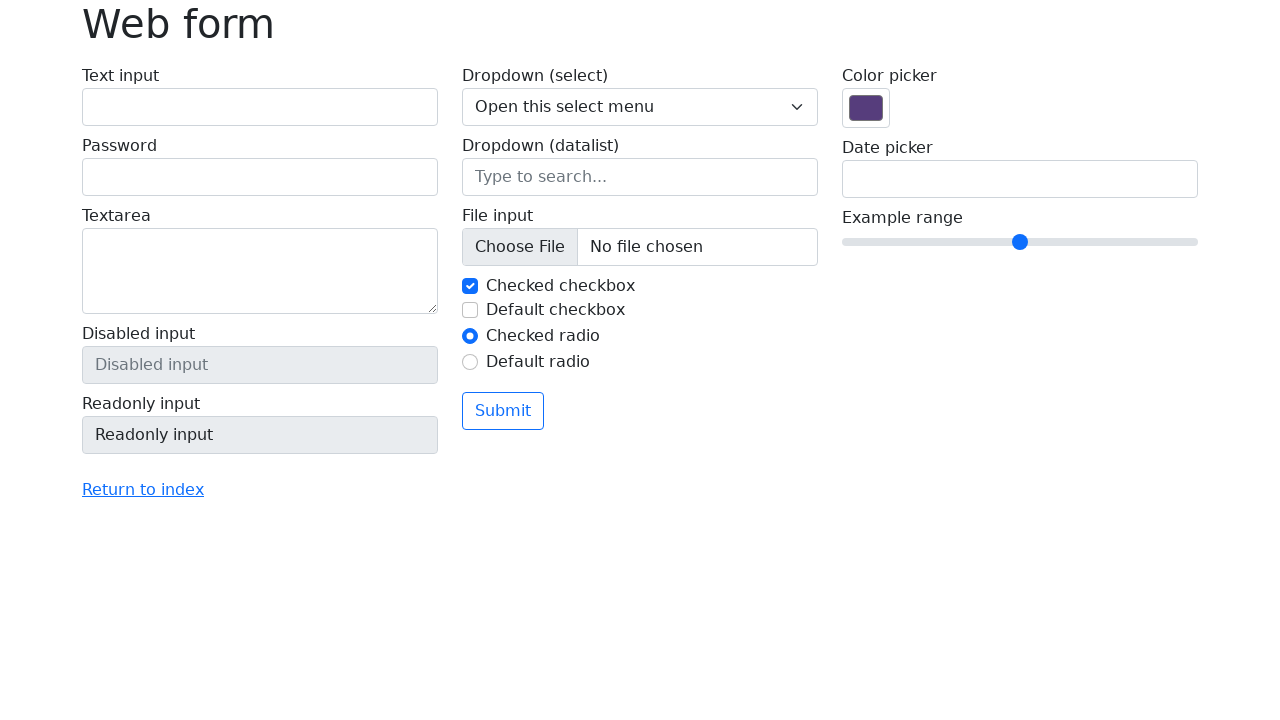

Clicked on date input field to open date picker at (1020, 179) on input[name='my-date']
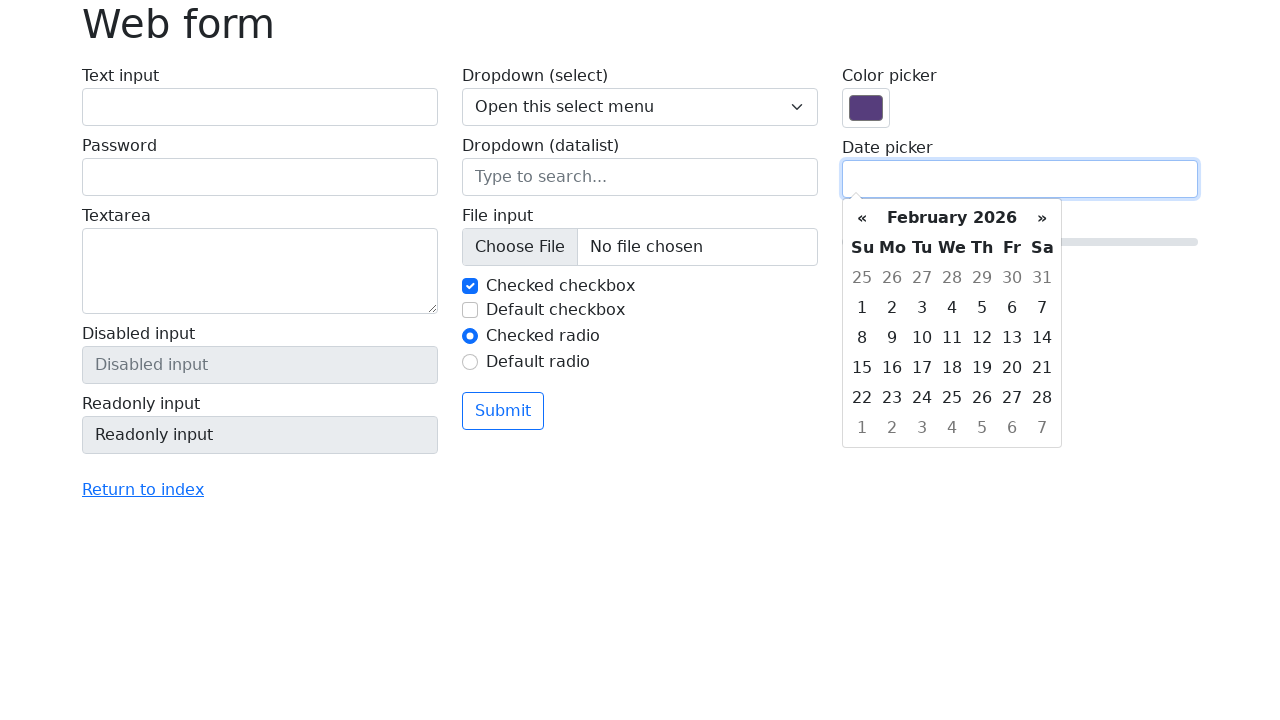

Date picker calendar displayed with table header visible
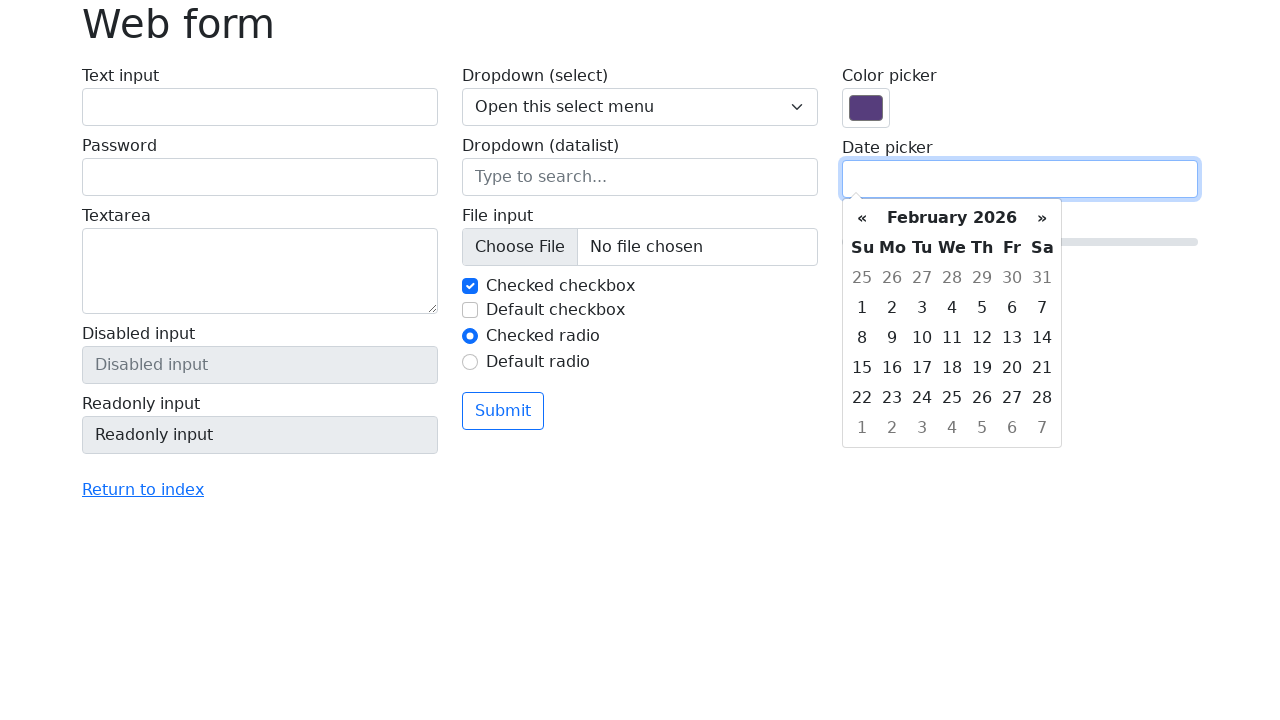

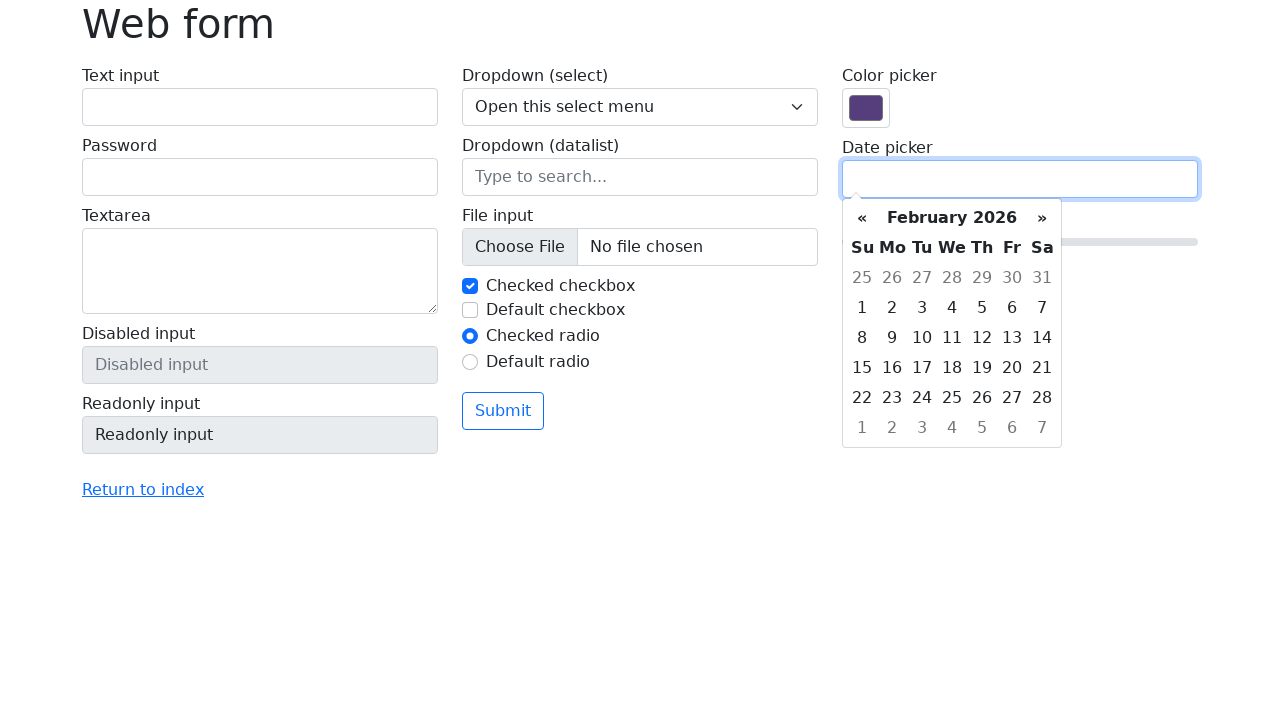